Tests clicking a button with a dynamic ID multiple times to verify the button can be located and clicked regardless of its changing ID attribute.

Starting URL: http://uitestingplayground.com/dynamicid

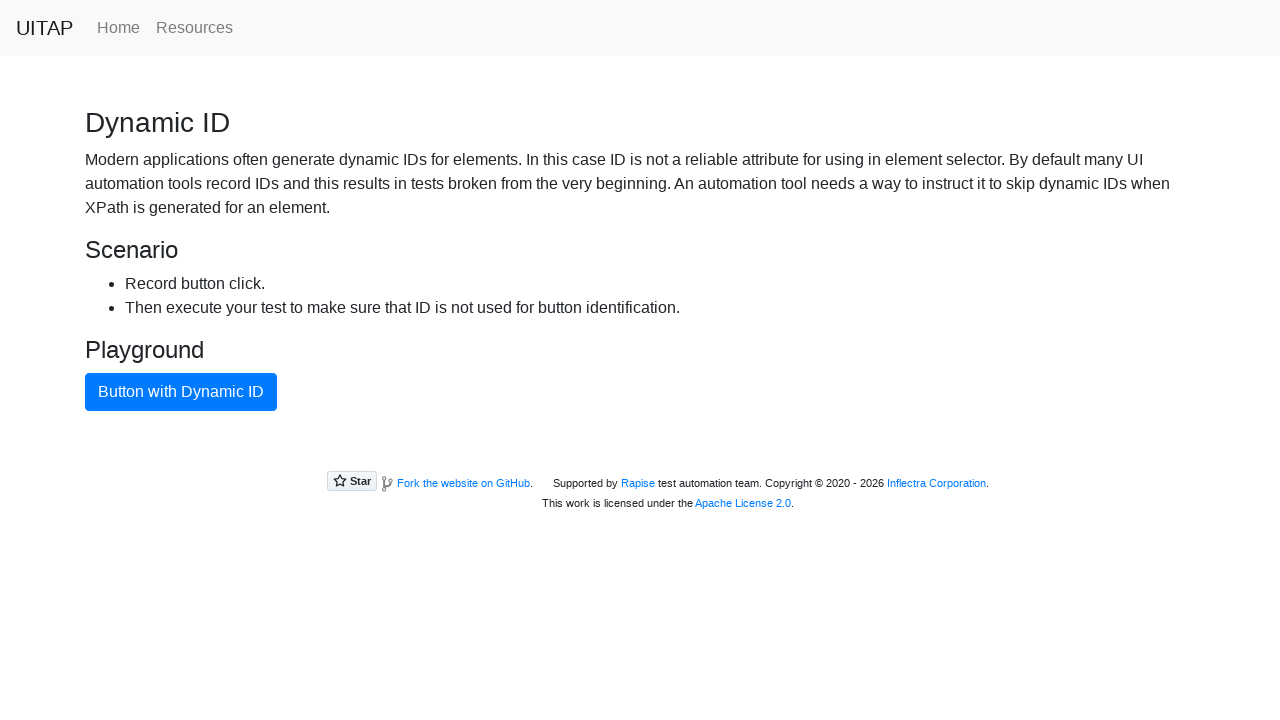

Navigated to dynamic ID test page
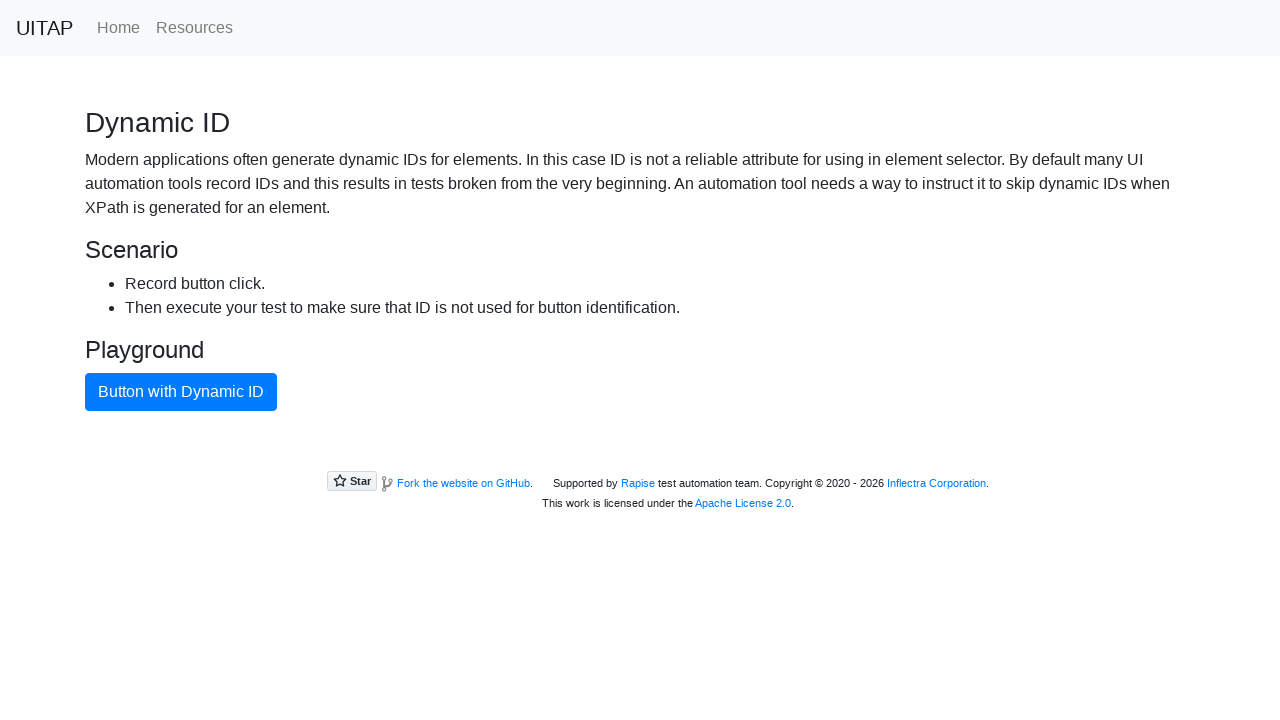

Clicked button with dynamic ID (attempt 1 of 3) at (181, 392) on [type=button].btn.btn-primary
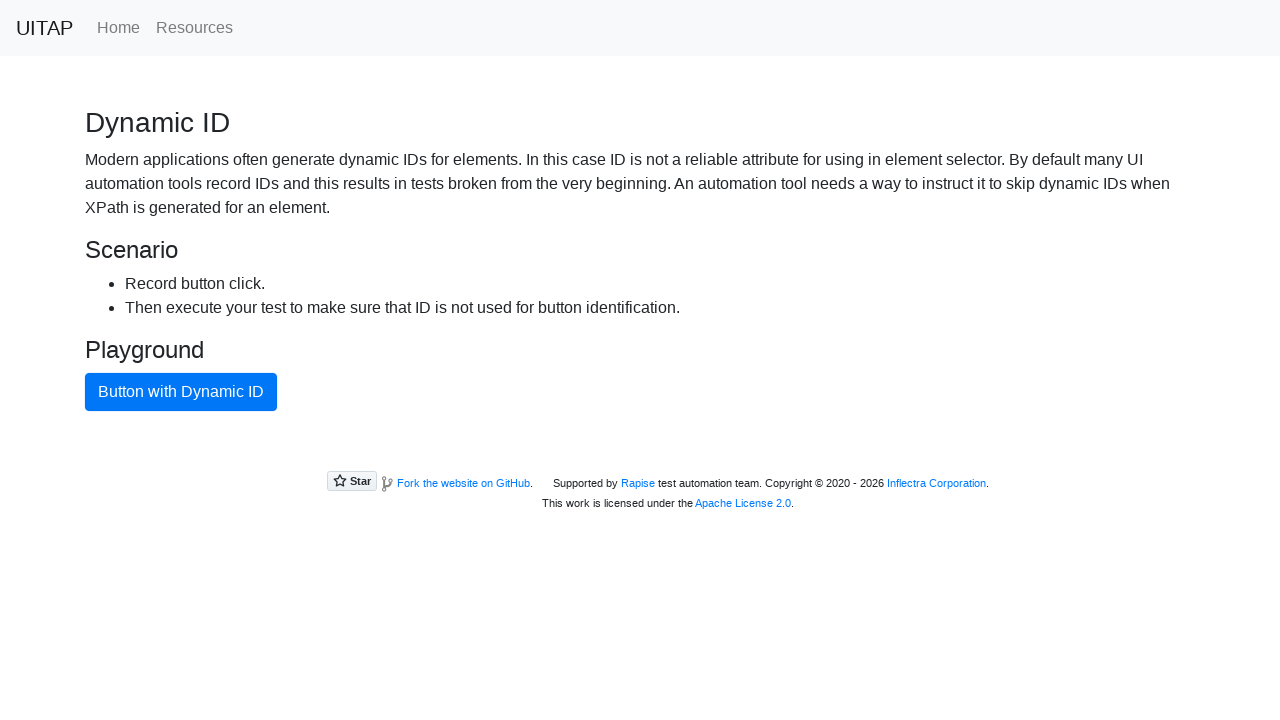

Waited 500ms for UI updates
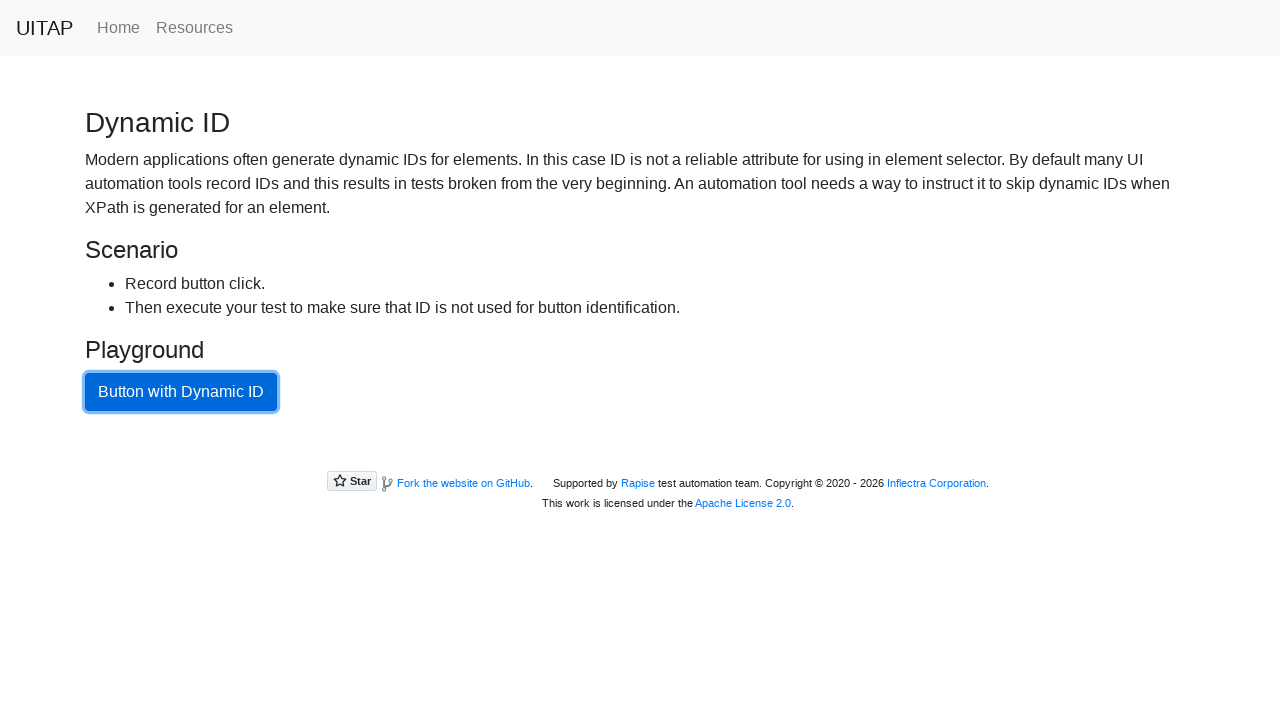

Clicked button with dynamic ID (attempt 2 of 3) at (181, 392) on [type=button].btn.btn-primary
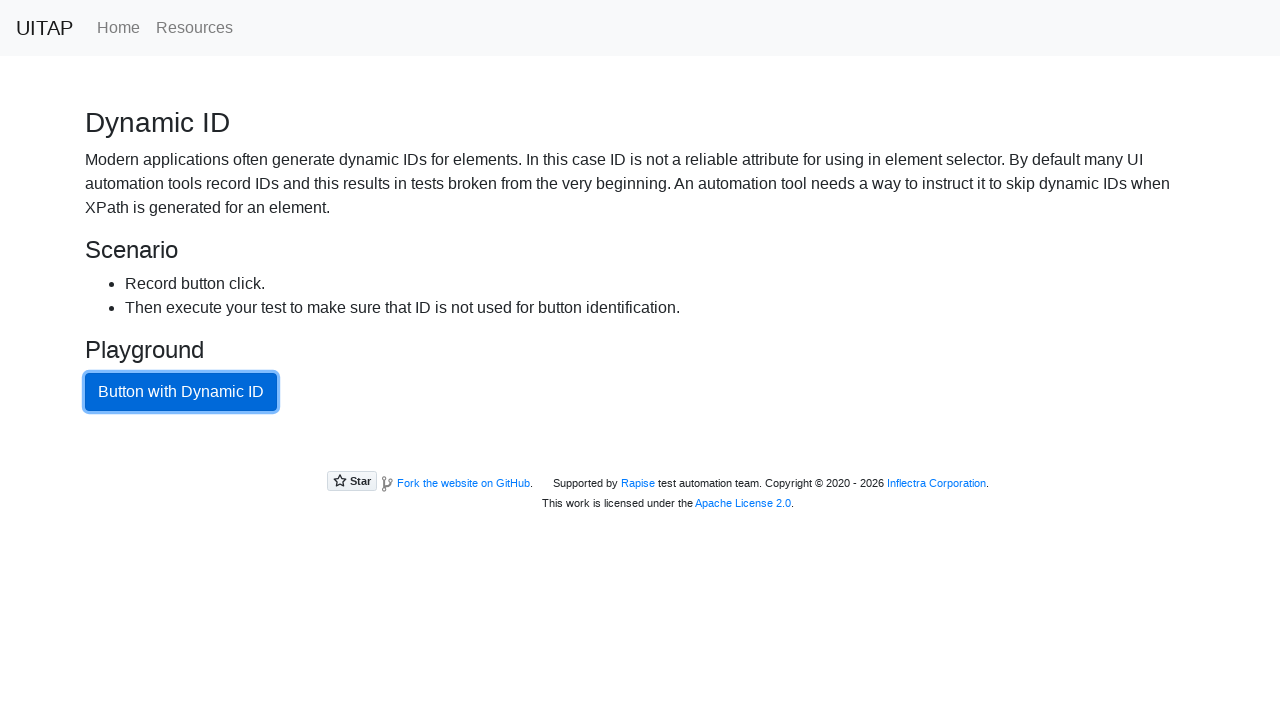

Waited 500ms for UI updates
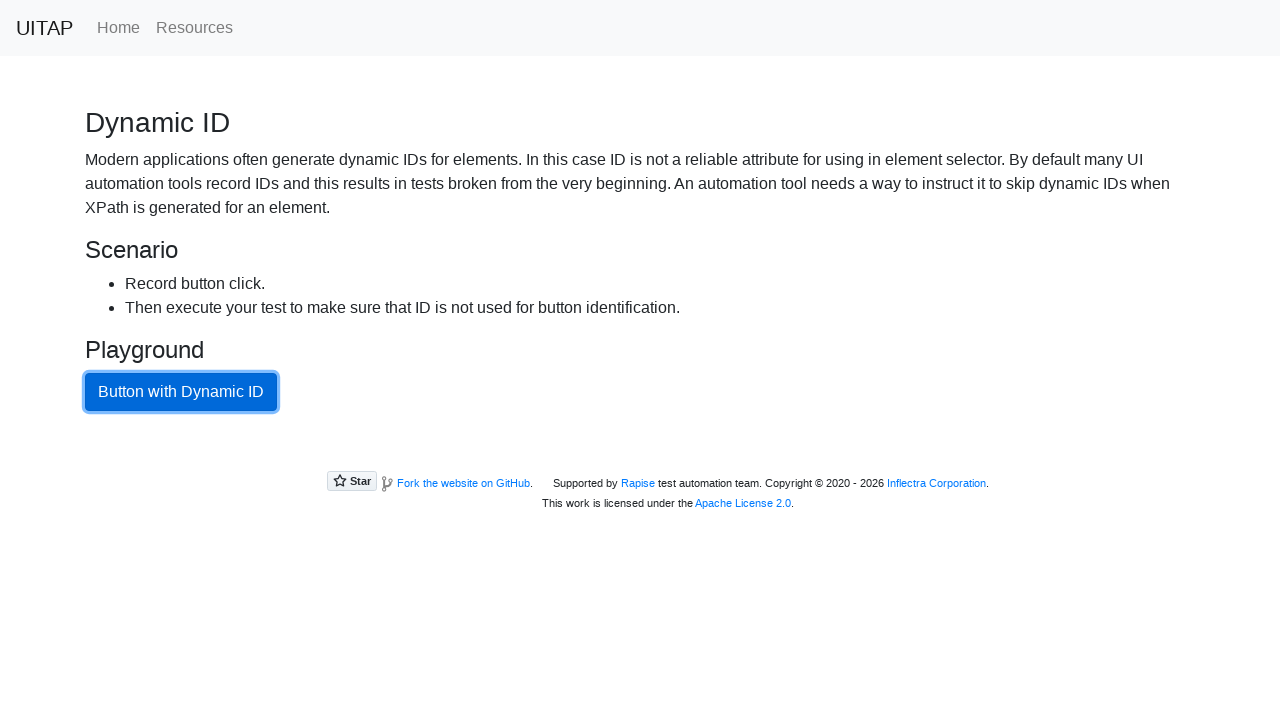

Clicked button with dynamic ID (attempt 3 of 3) at (181, 392) on [type=button].btn.btn-primary
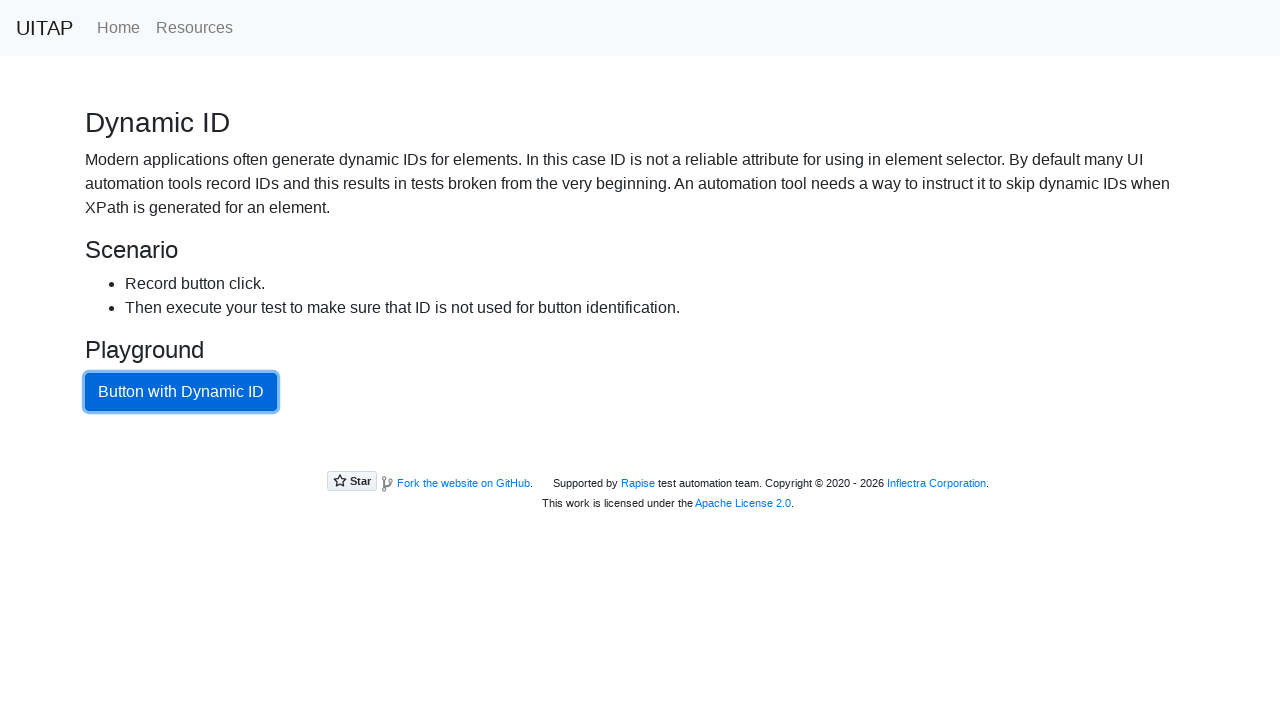

Waited 500ms for UI updates
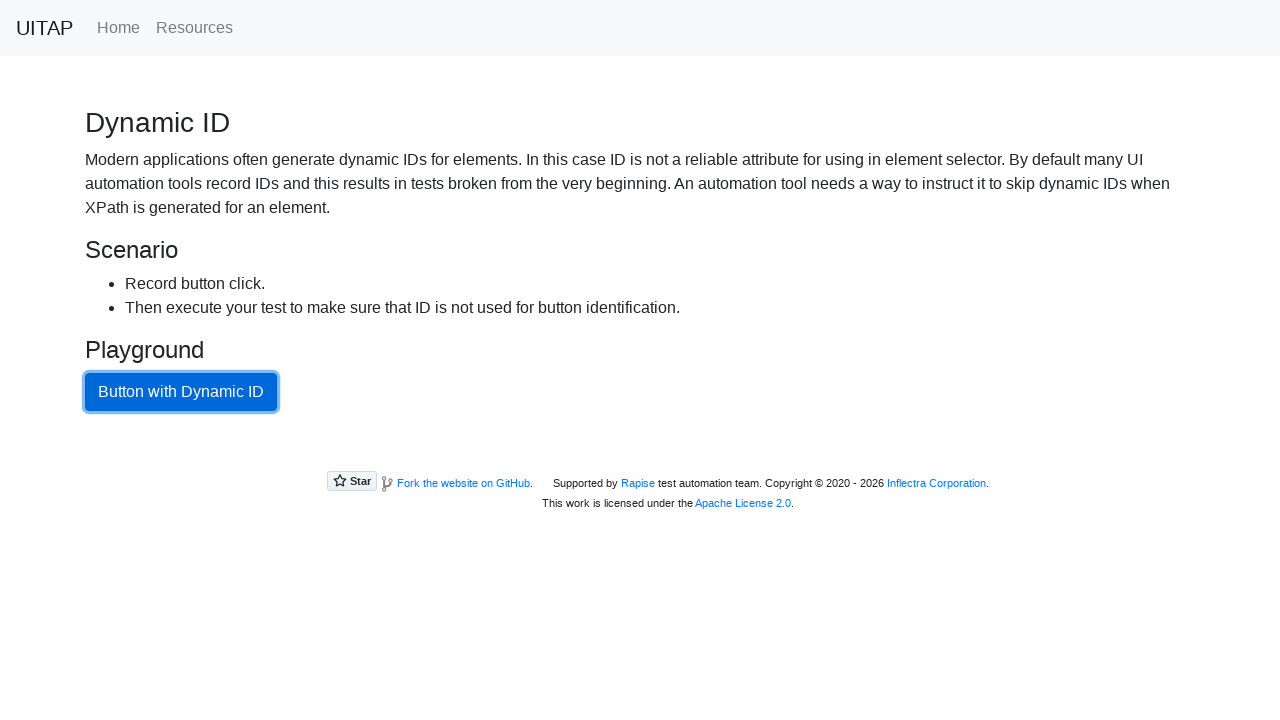

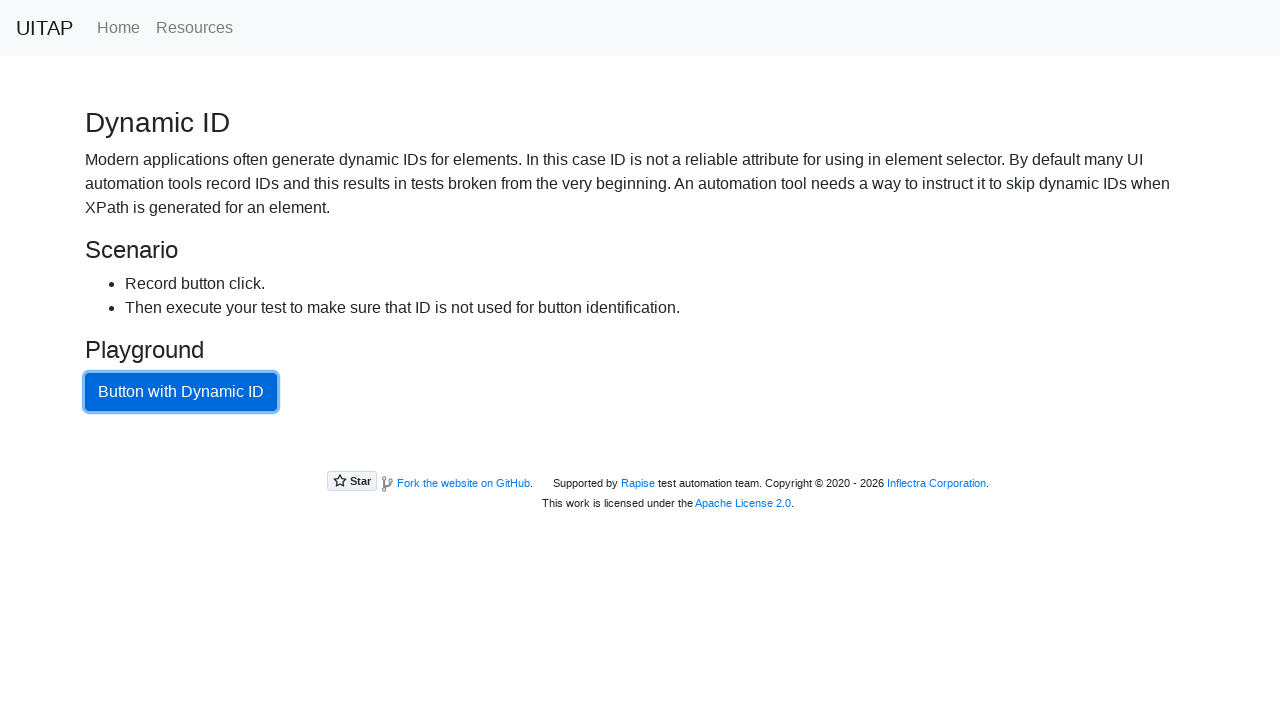